Tests that a canceled change to an employee's name doesn't persist and reverts to the original value

Starting URL: https://devmountain-qa.github.io/employee-manager/1.2_Version/index.html

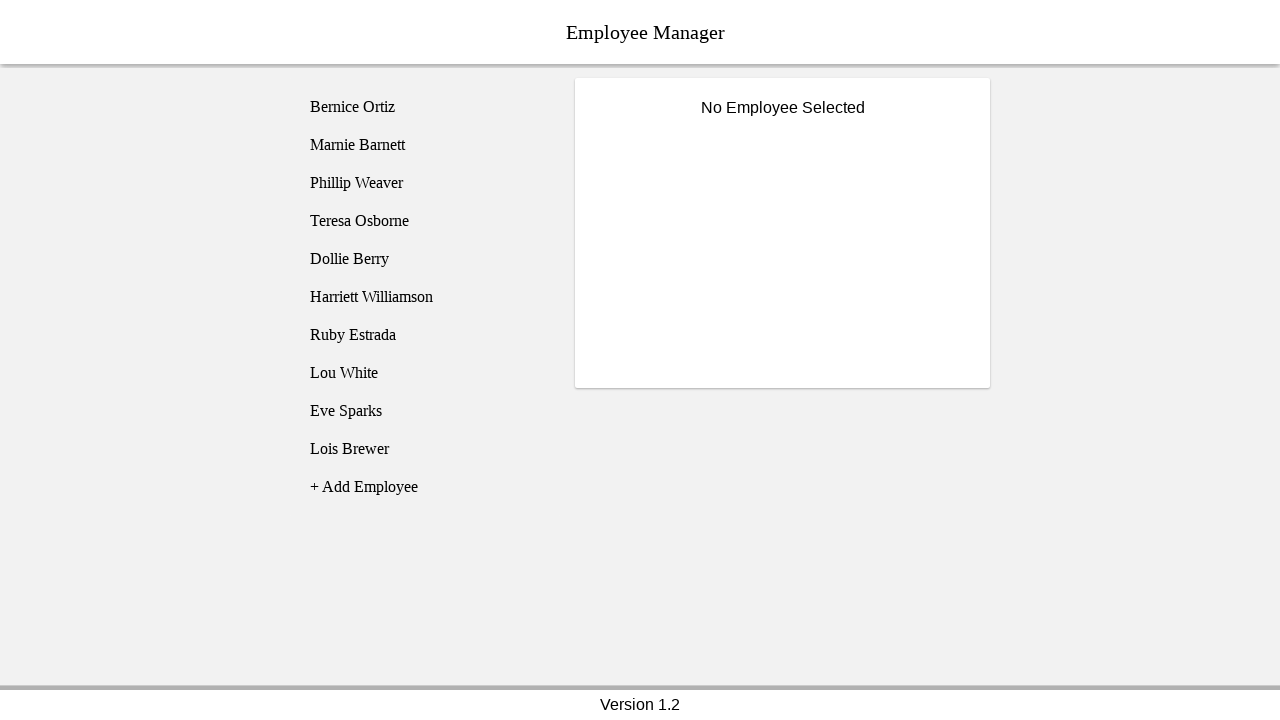

Clicked on Phillip Weaver employee at (425, 183) on [name='employee3']
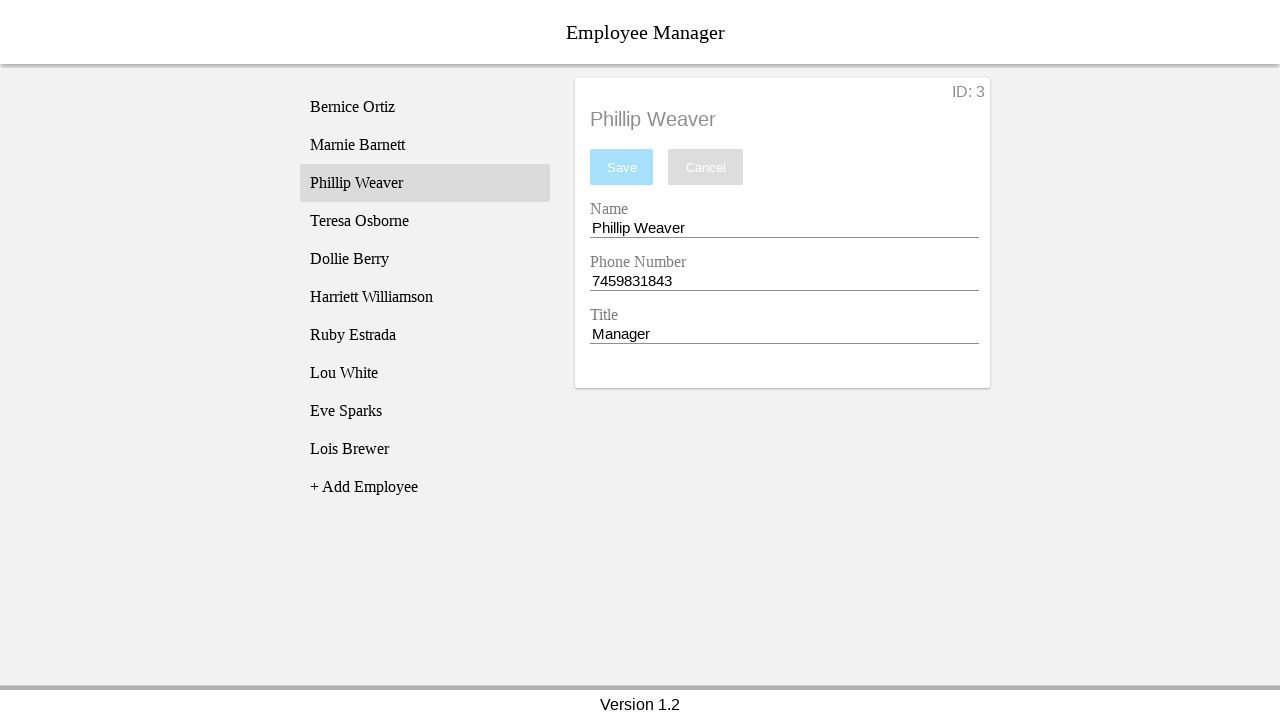

Name input field became visible
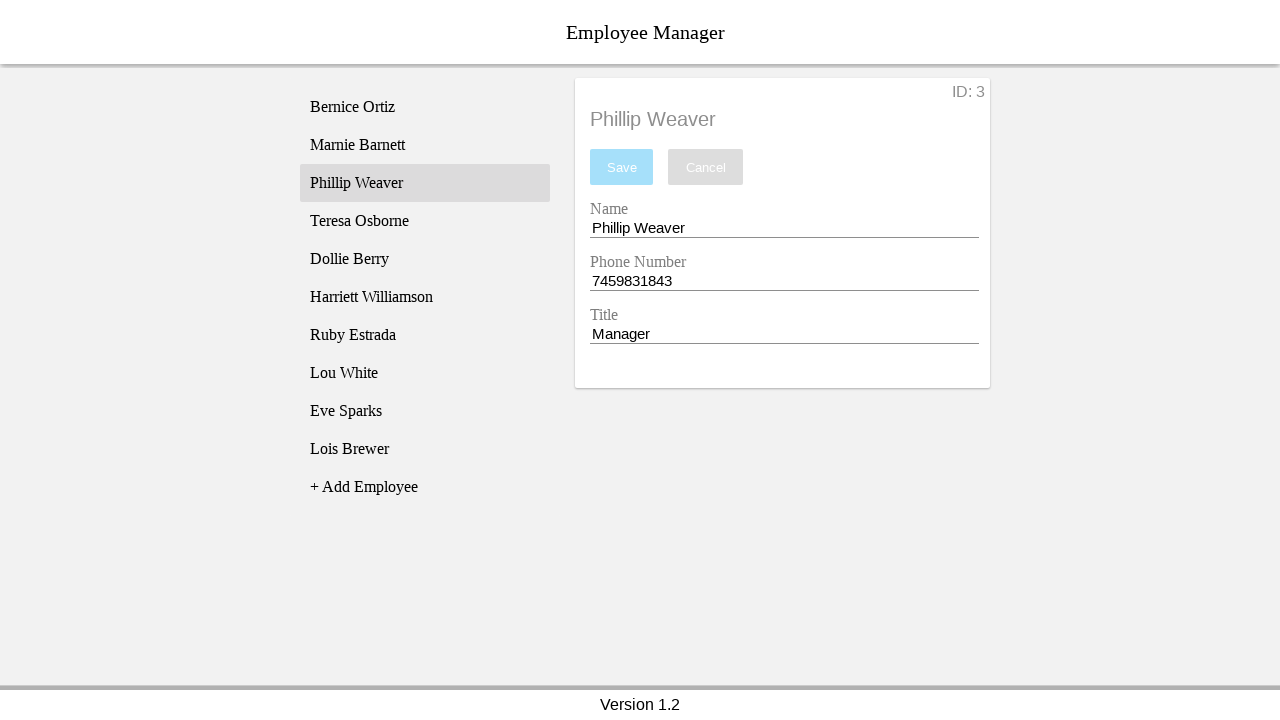

Filled name input with 'Test Name' on [name='nameEntry']
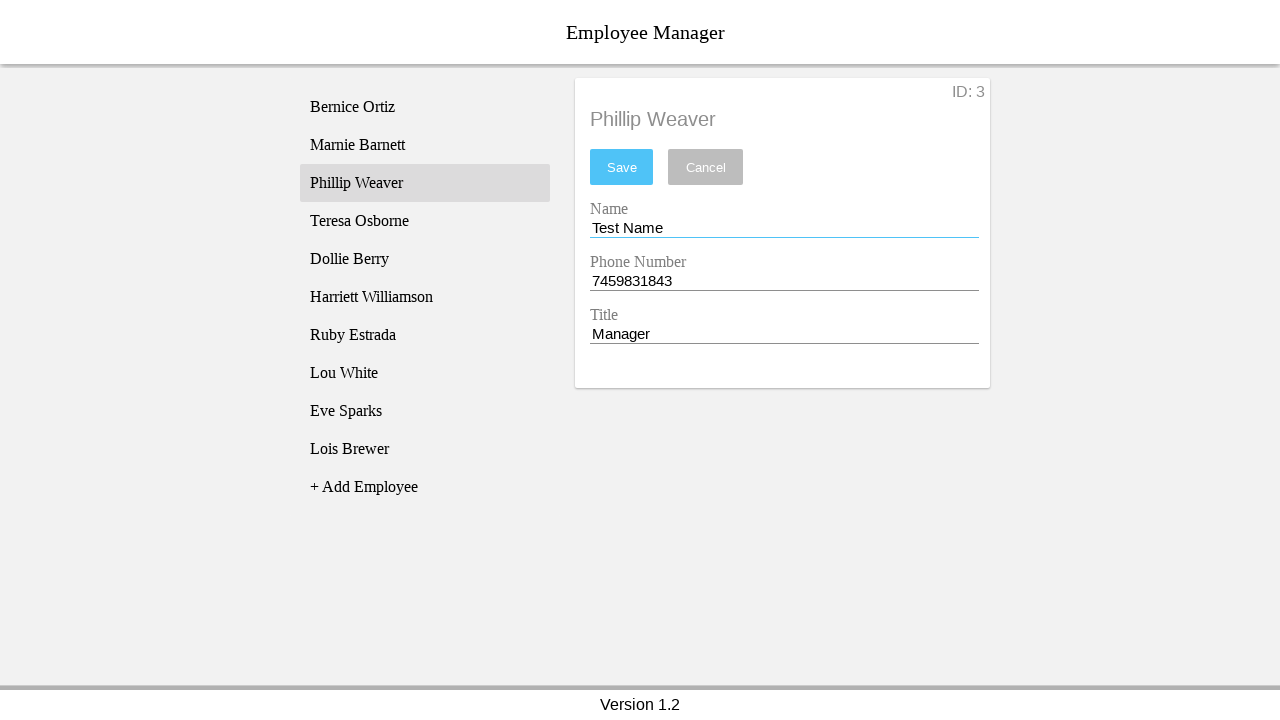

Clicked cancel button to discard changes at (706, 167) on [name='cancel']
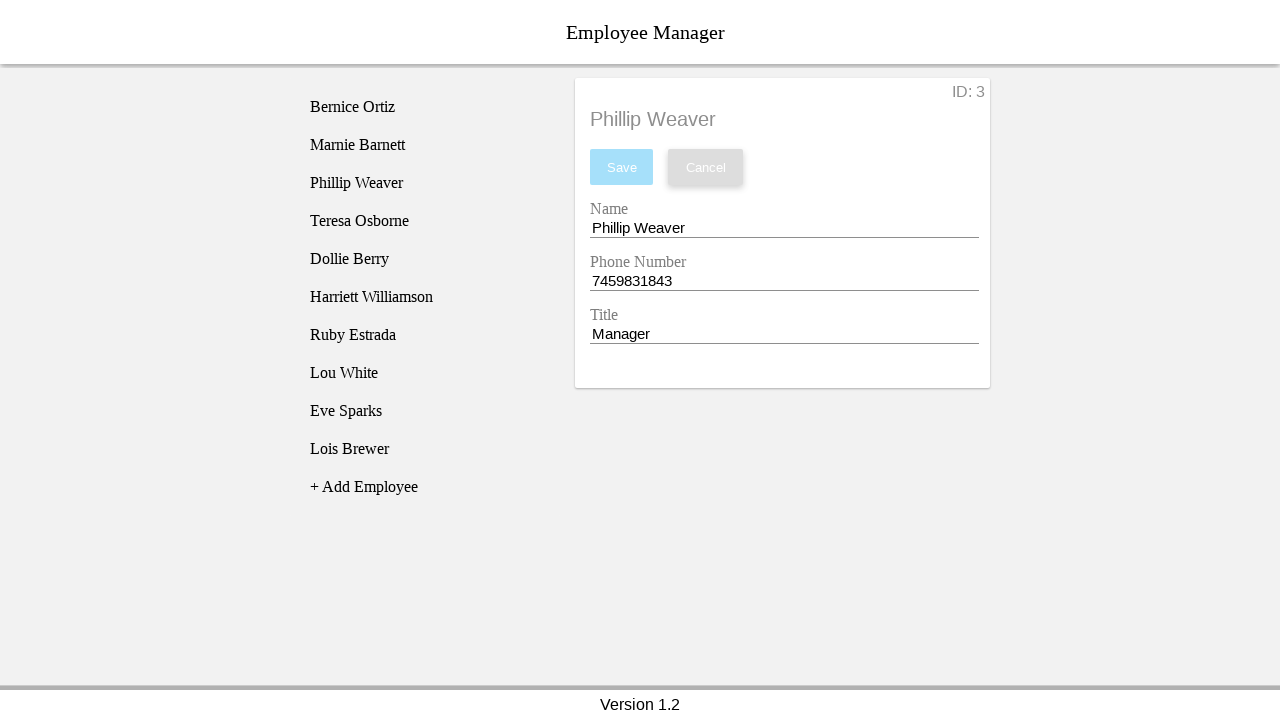

Name input field is visible after cancellation
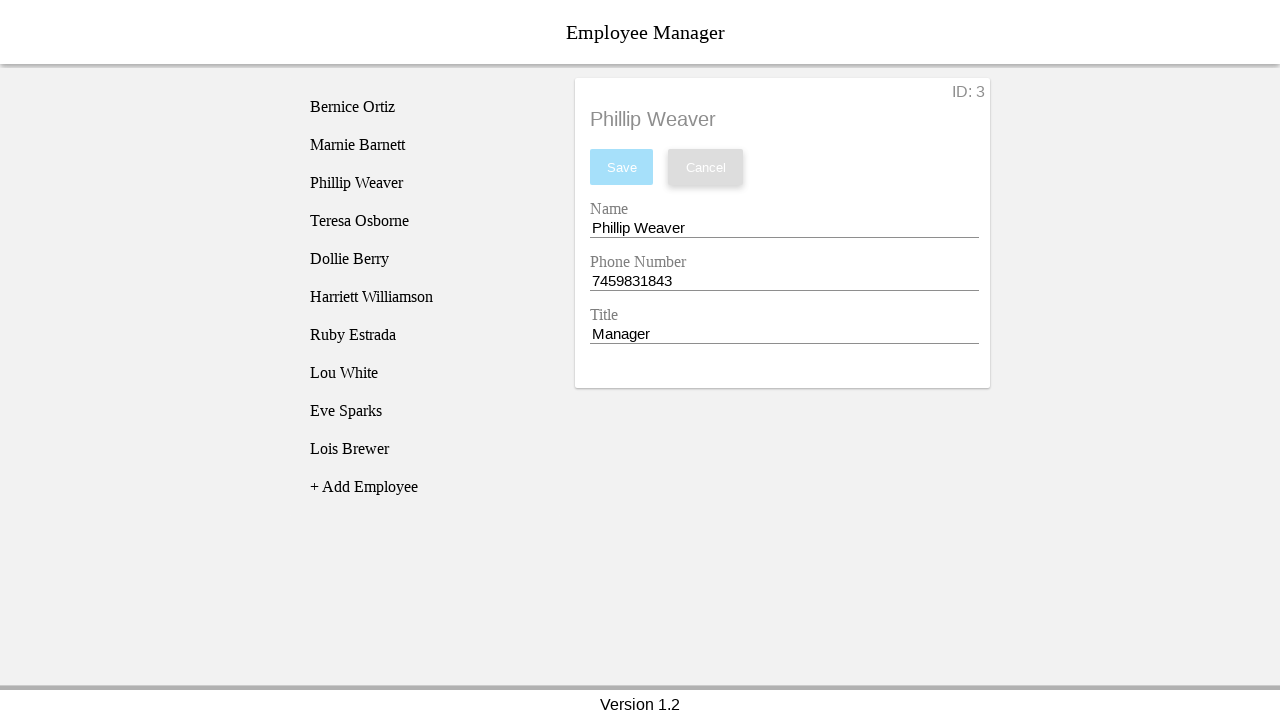

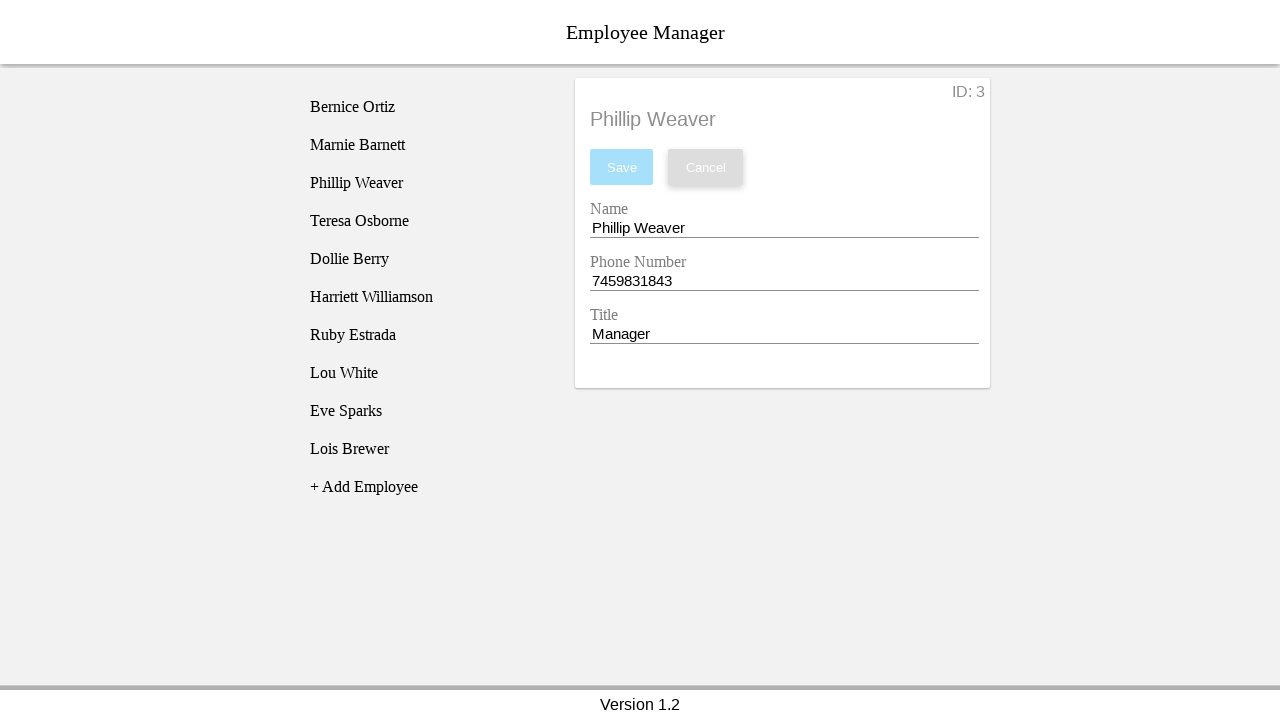